Tests checkbox interactions by checking and unchecking multiple checkboxes including Apple, Microsoft, and Tesla options

Starting URL: https://techglobal-training.com/frontend

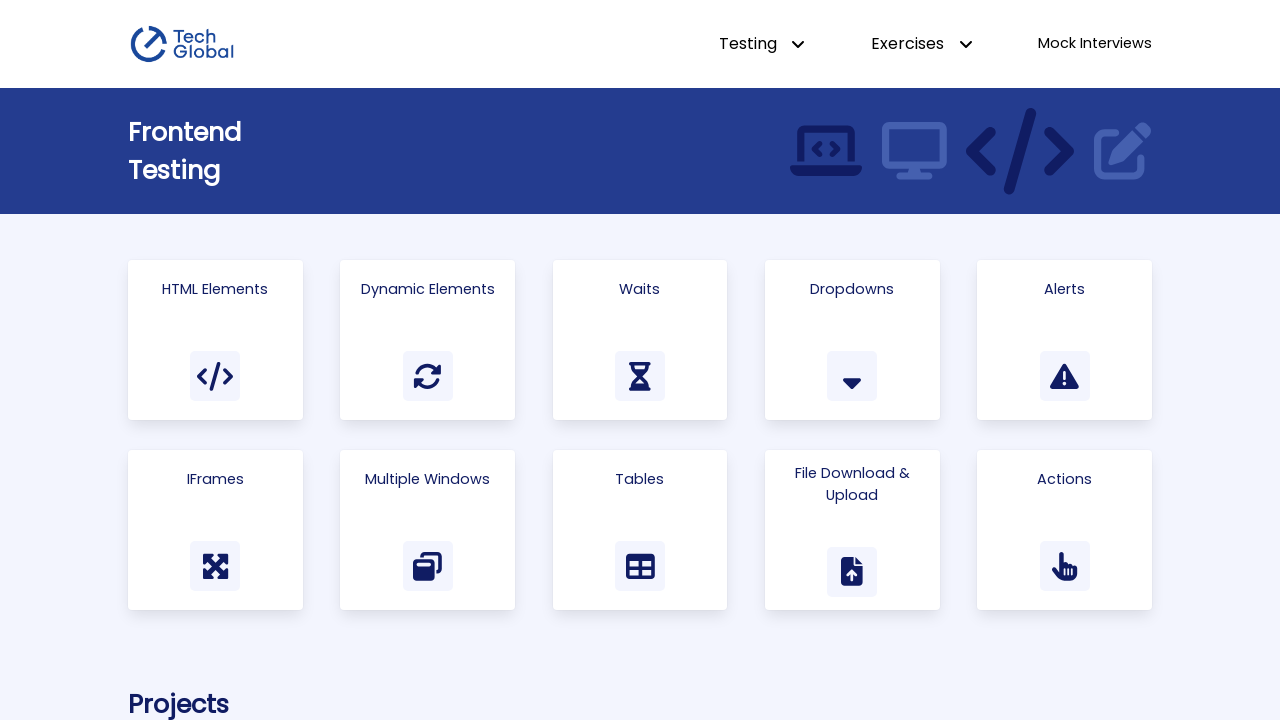

Clicked on Html Elements link to navigate to test page at (215, 289) on text=Html Elements
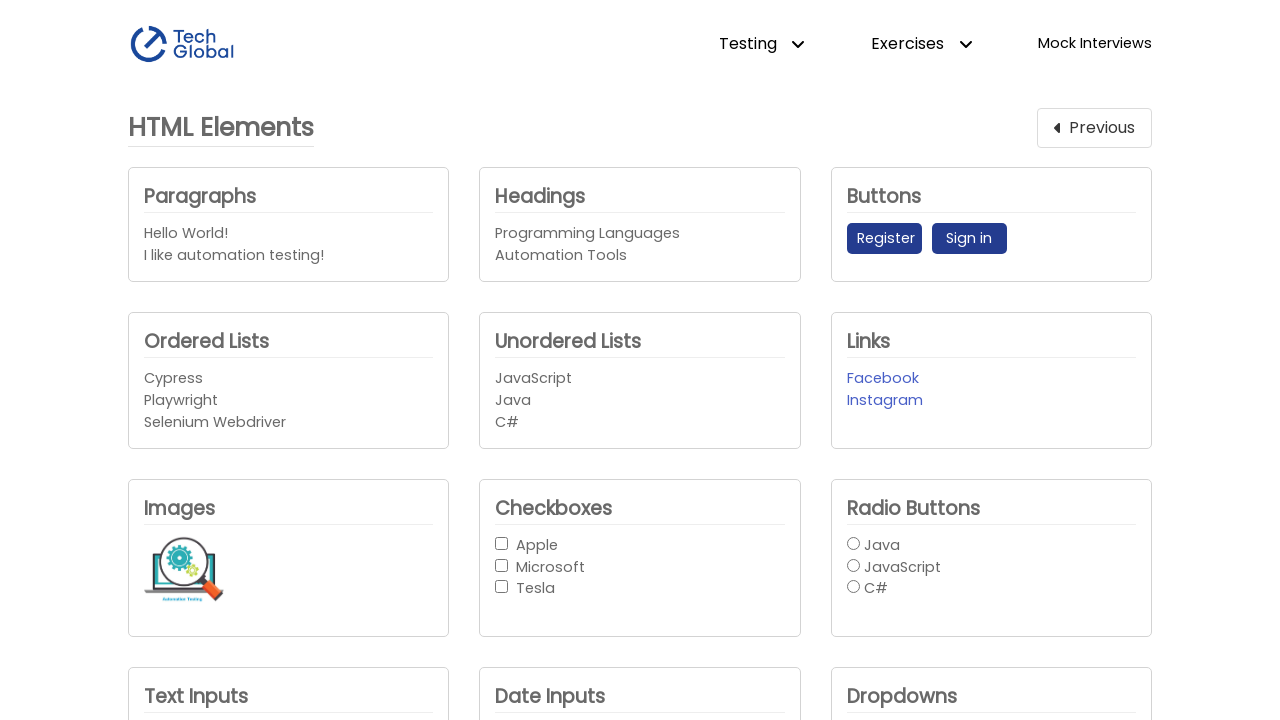

Located Apple checkbox
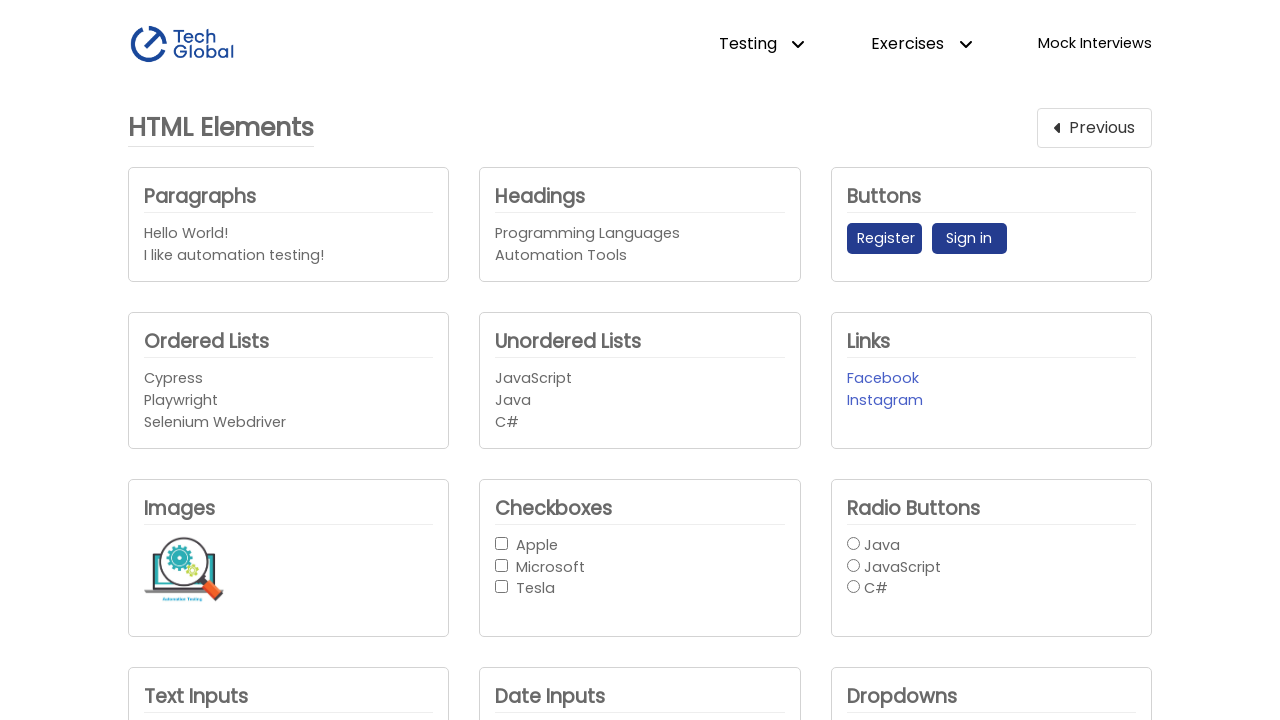

Checked Apple checkbox at (502, 543) on internal:role=checkbox[name="Apple"i]
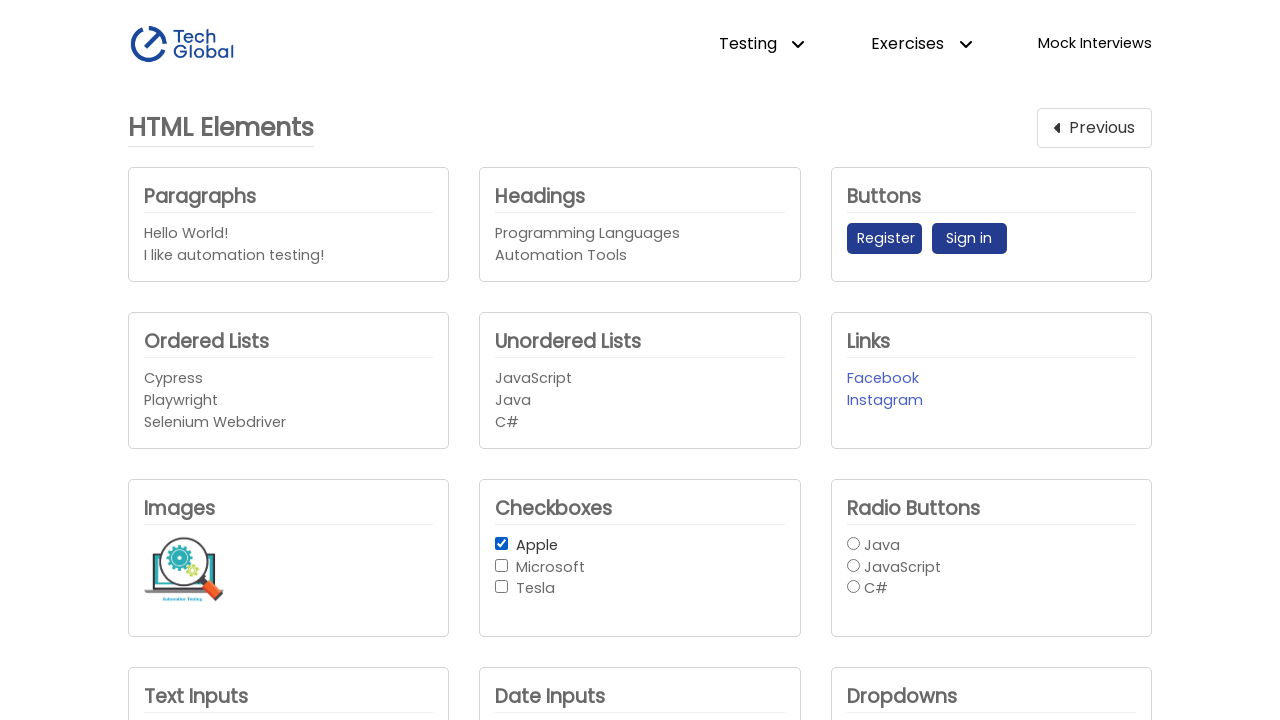

Unchecked Apple checkbox at (502, 543) on internal:role=checkbox[name="Apple"i]
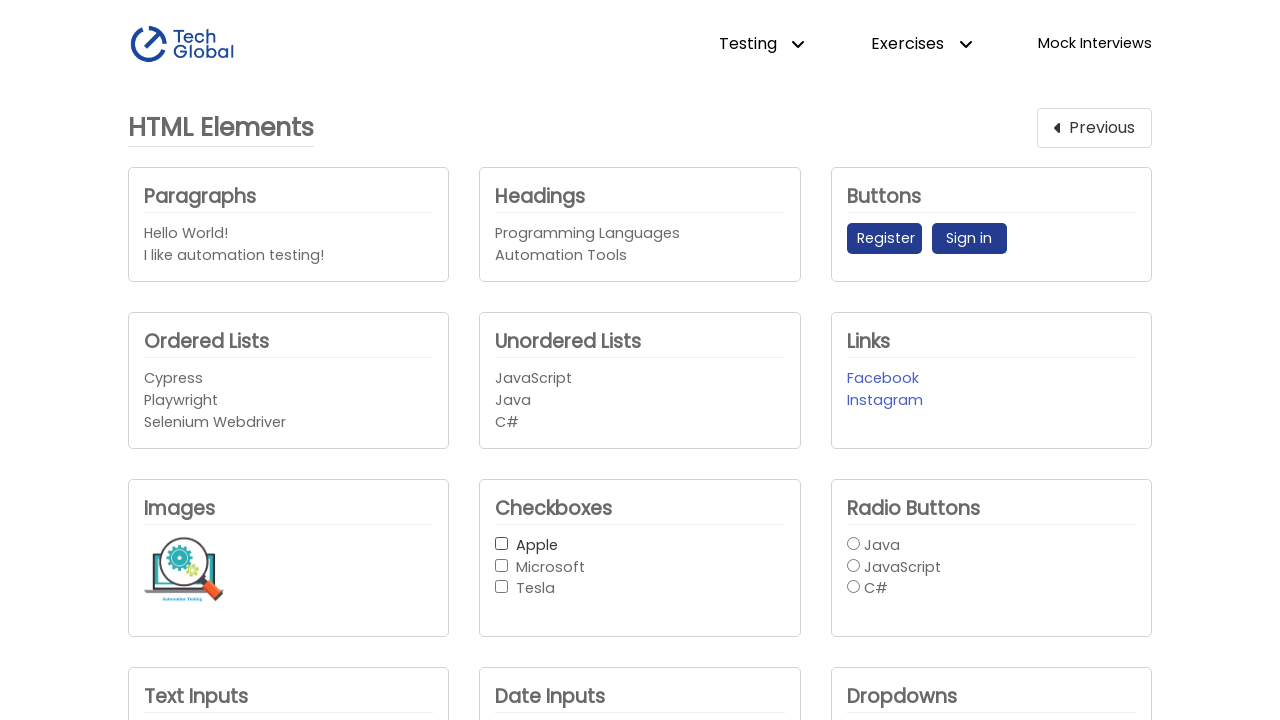

Retrieved all checkboxes from checkbox-button-group
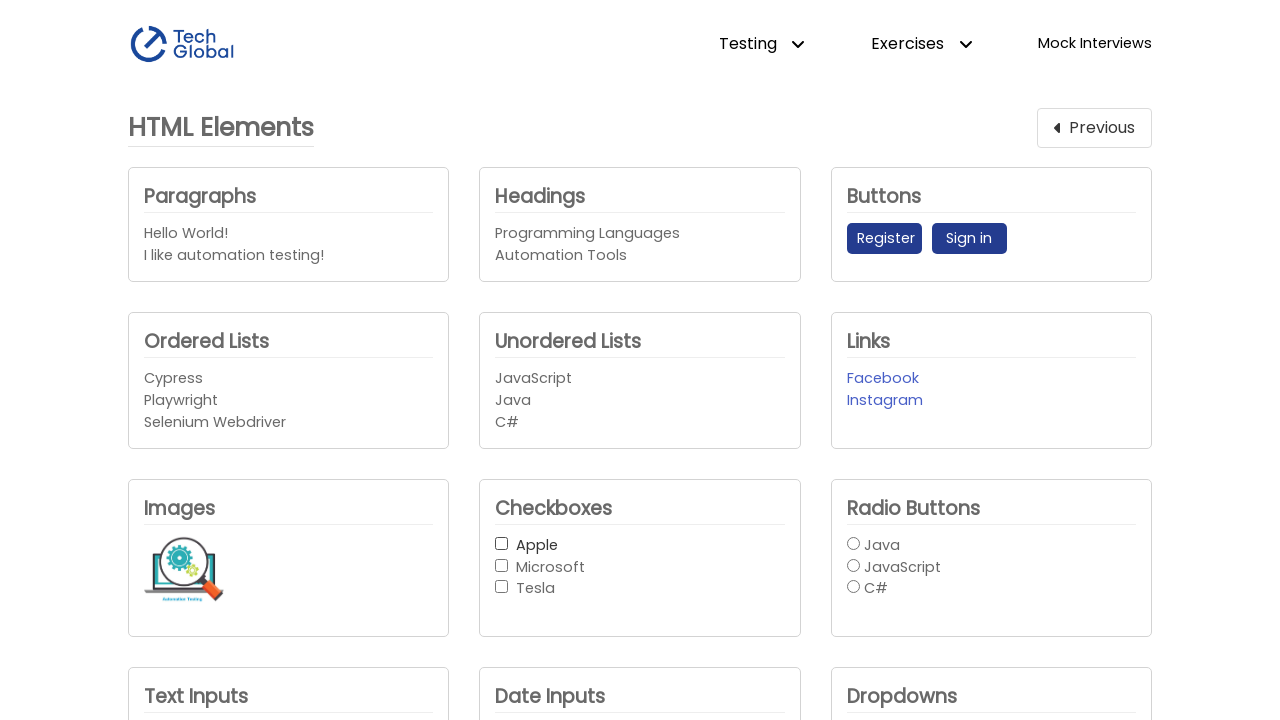

Checked a checkbox (Microsoft or Tesla) at (502, 543) on #checkbox-button-group input >> nth=0
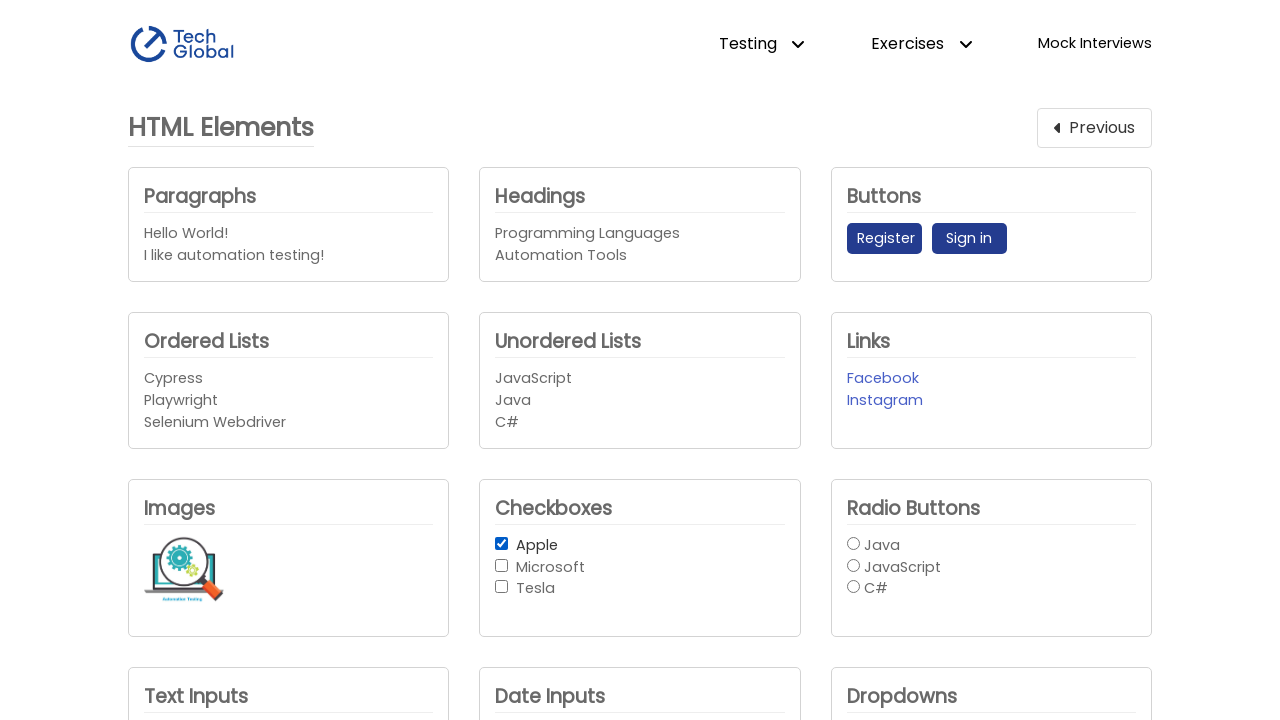

Unchecked a checkbox (Microsoft or Tesla) at (502, 543) on #checkbox-button-group input >> nth=0
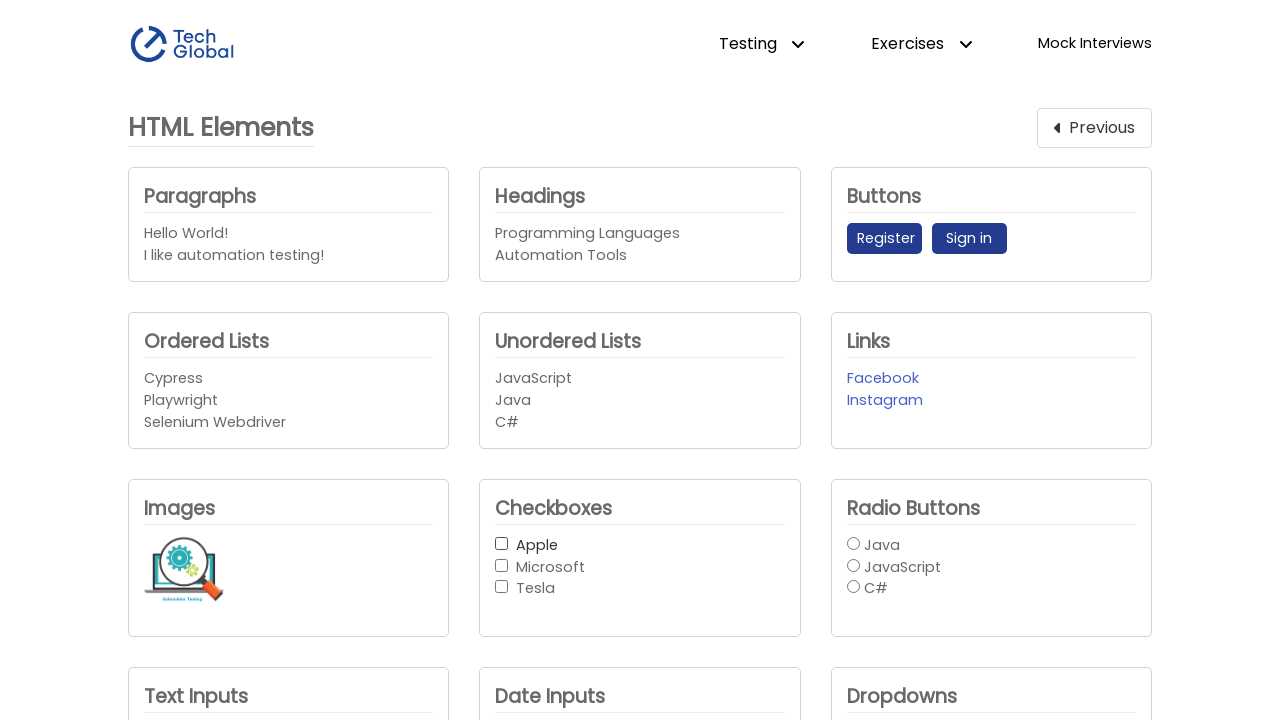

Checked a checkbox (Microsoft or Tesla) at (502, 565) on #checkbox-button-group input >> nth=1
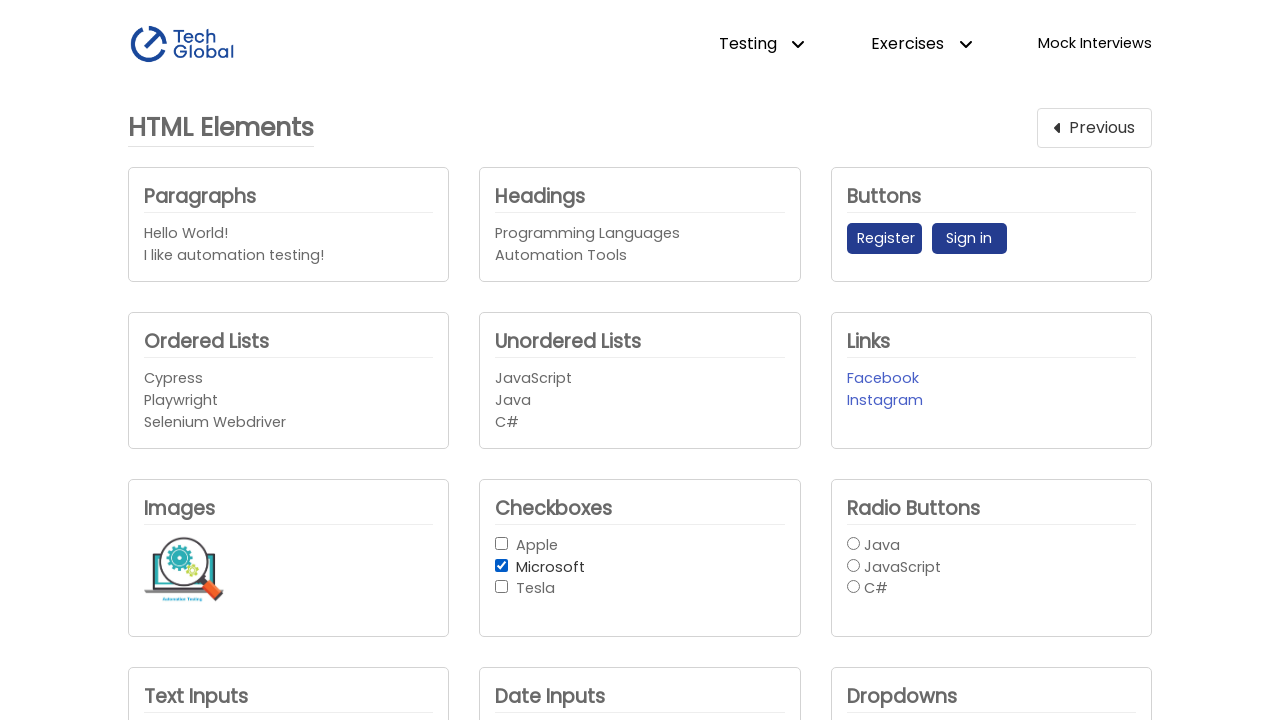

Unchecked a checkbox (Microsoft or Tesla) at (502, 565) on #checkbox-button-group input >> nth=1
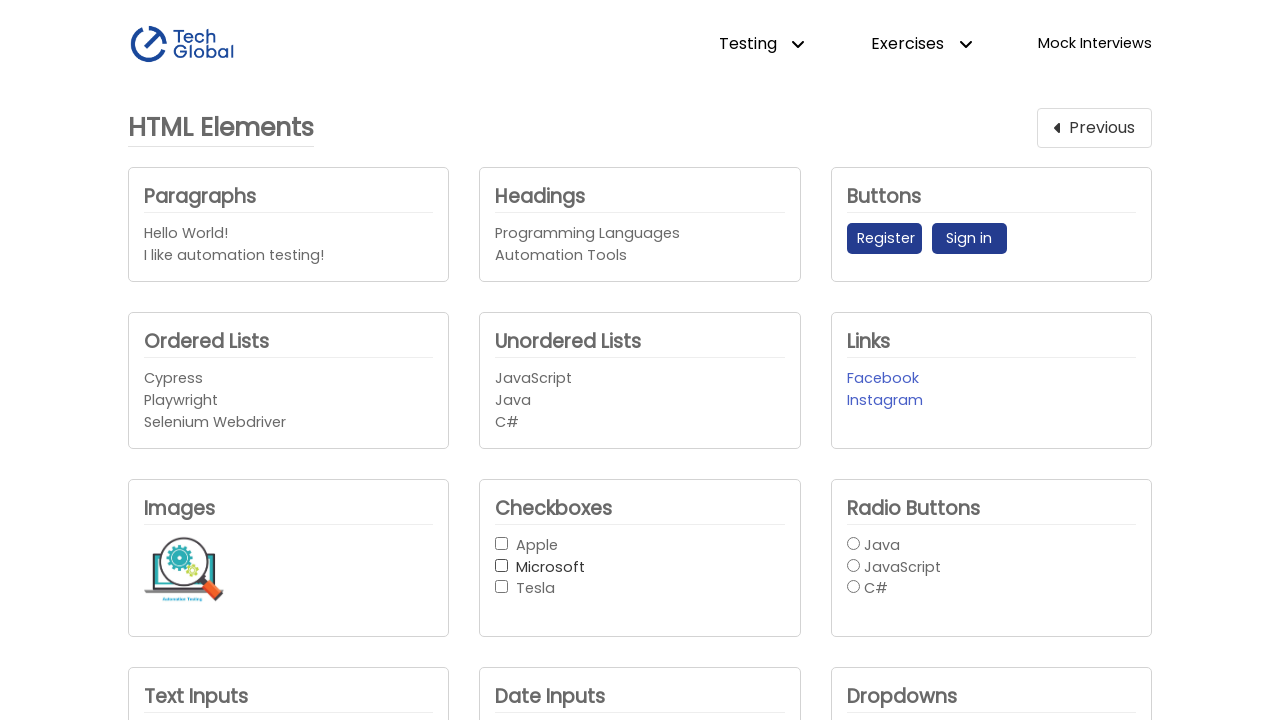

Checked a checkbox (Microsoft or Tesla) at (502, 587) on #checkbox-button-group input >> nth=2
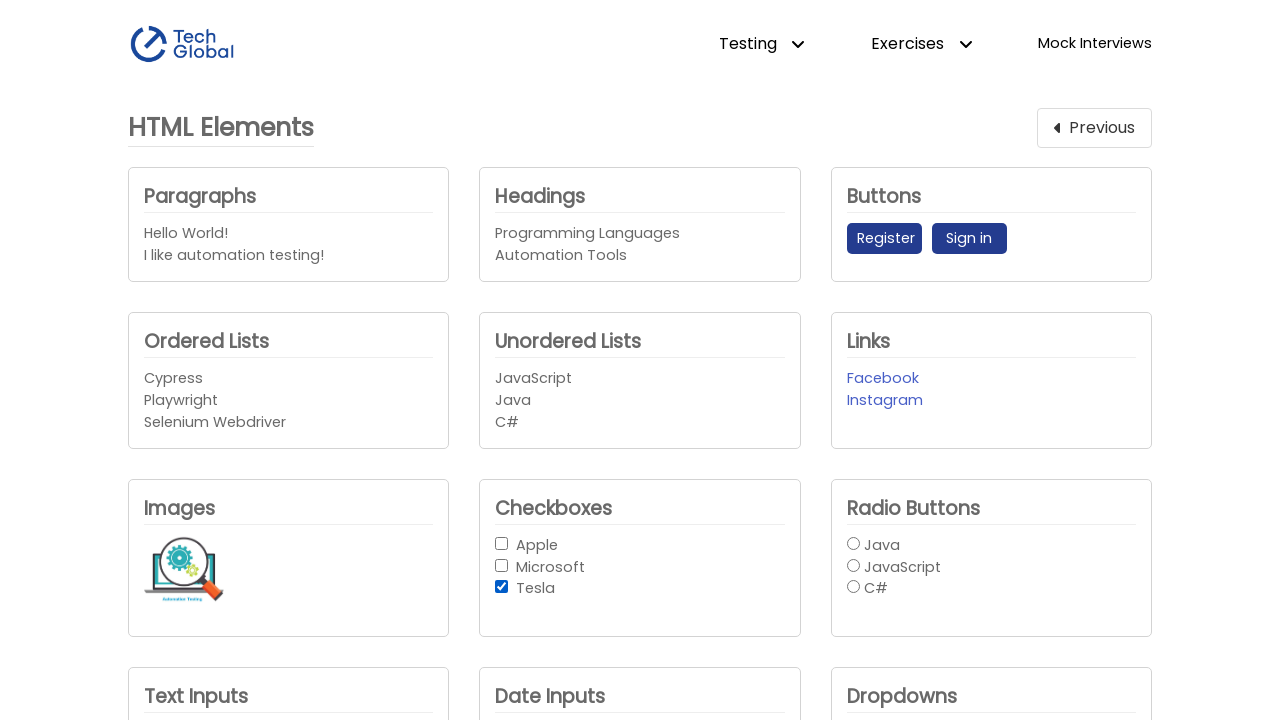

Unchecked a checkbox (Microsoft or Tesla) at (502, 587) on #checkbox-button-group input >> nth=2
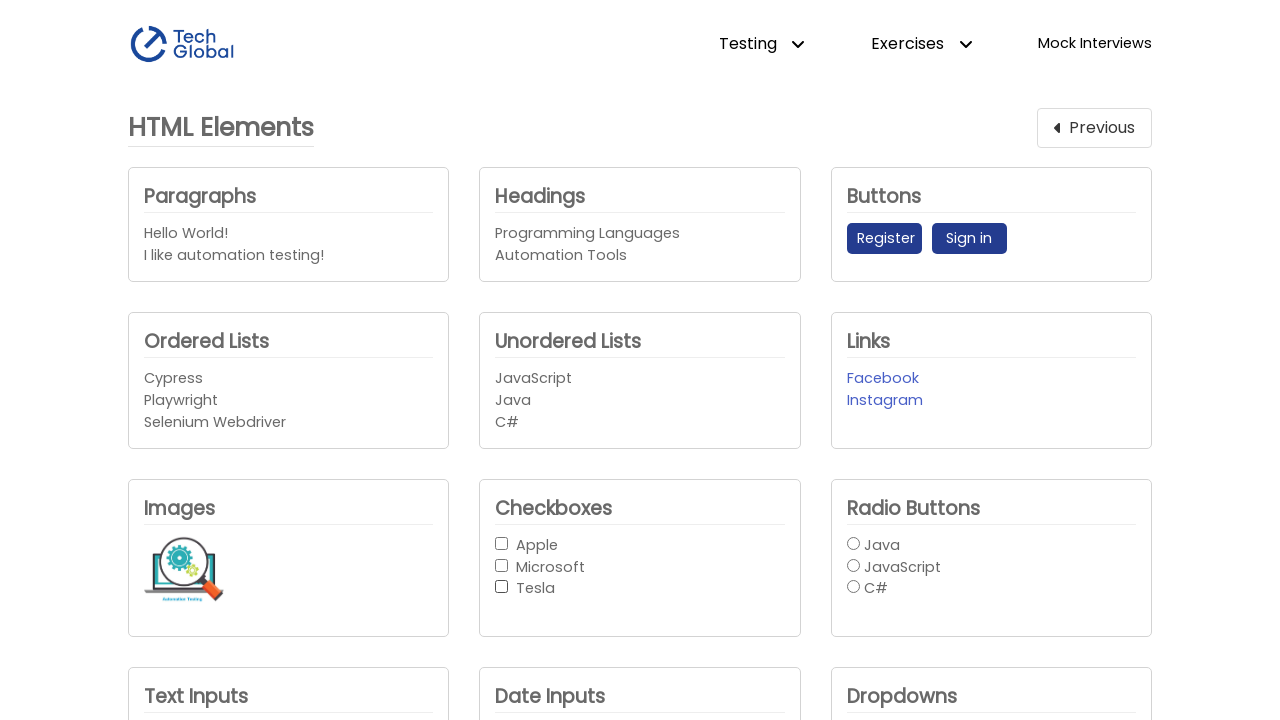

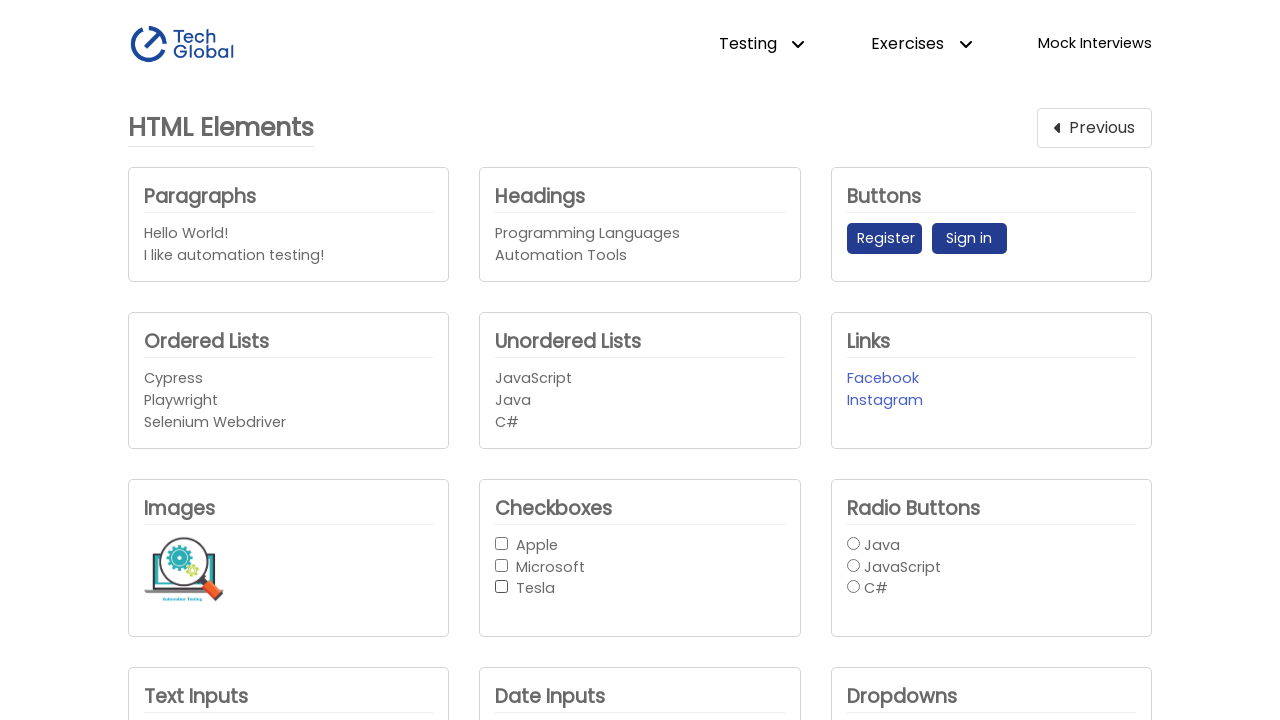